Tests dynamic loading functionality by clicking through to Example 1, starting the loading process, and verifying that "Hello World!" text appears after loading completes

Starting URL: https://the-internet.herokuapp.com/

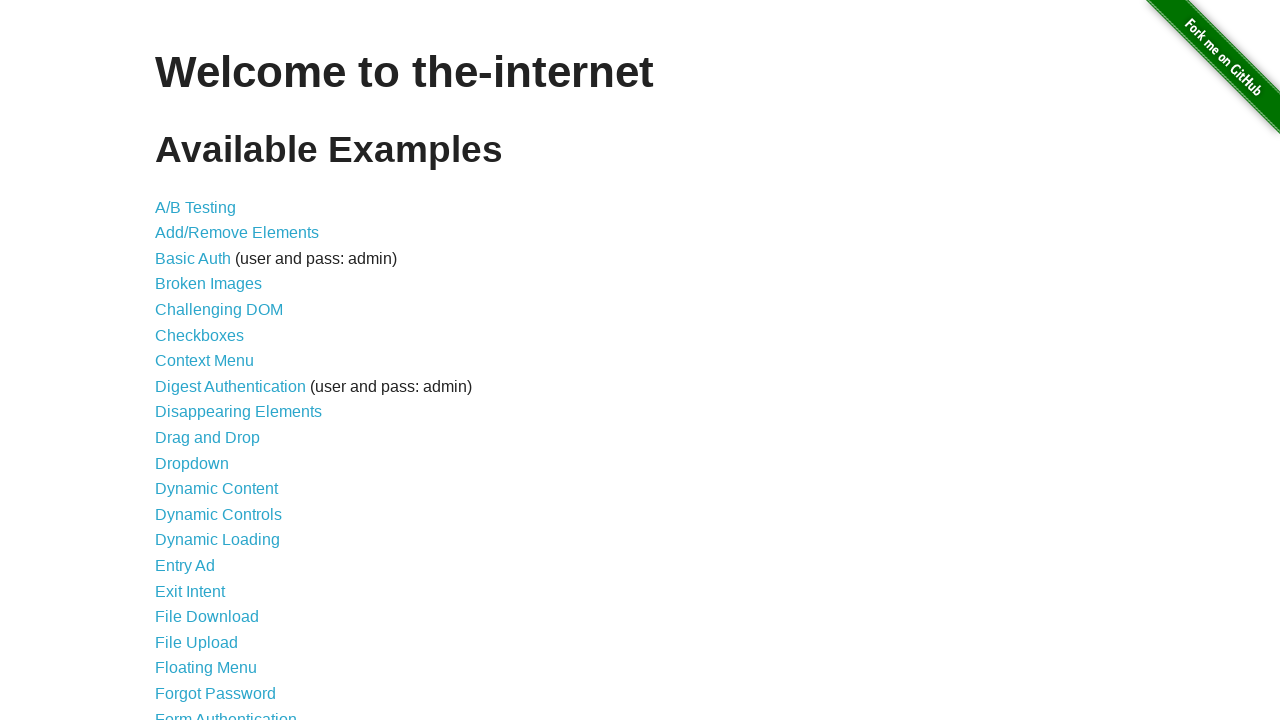

Clicked on 'Dynamic Loading' link at (218, 540) on xpath=//*[@id='content']/ul/li[14]/a
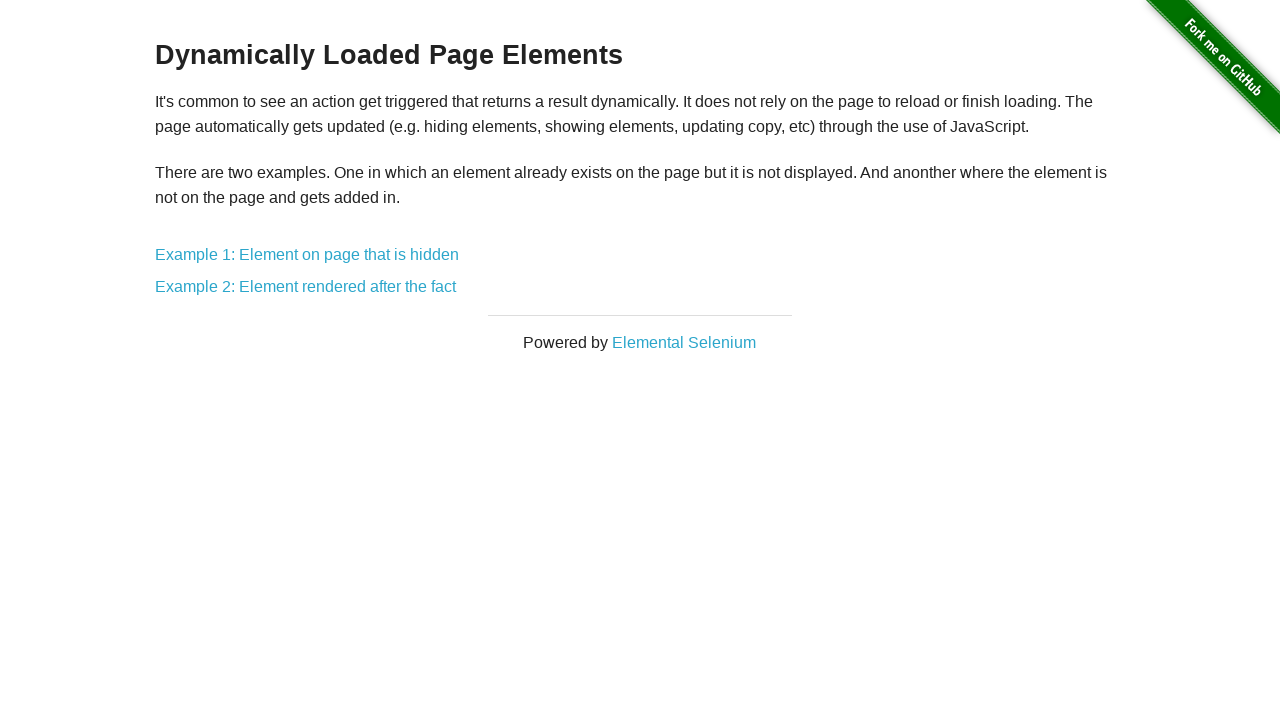

Clicked on 'Example 1: Element on page that is hidden' at (307, 255) on xpath=//*[@id='content']/div/a[1]
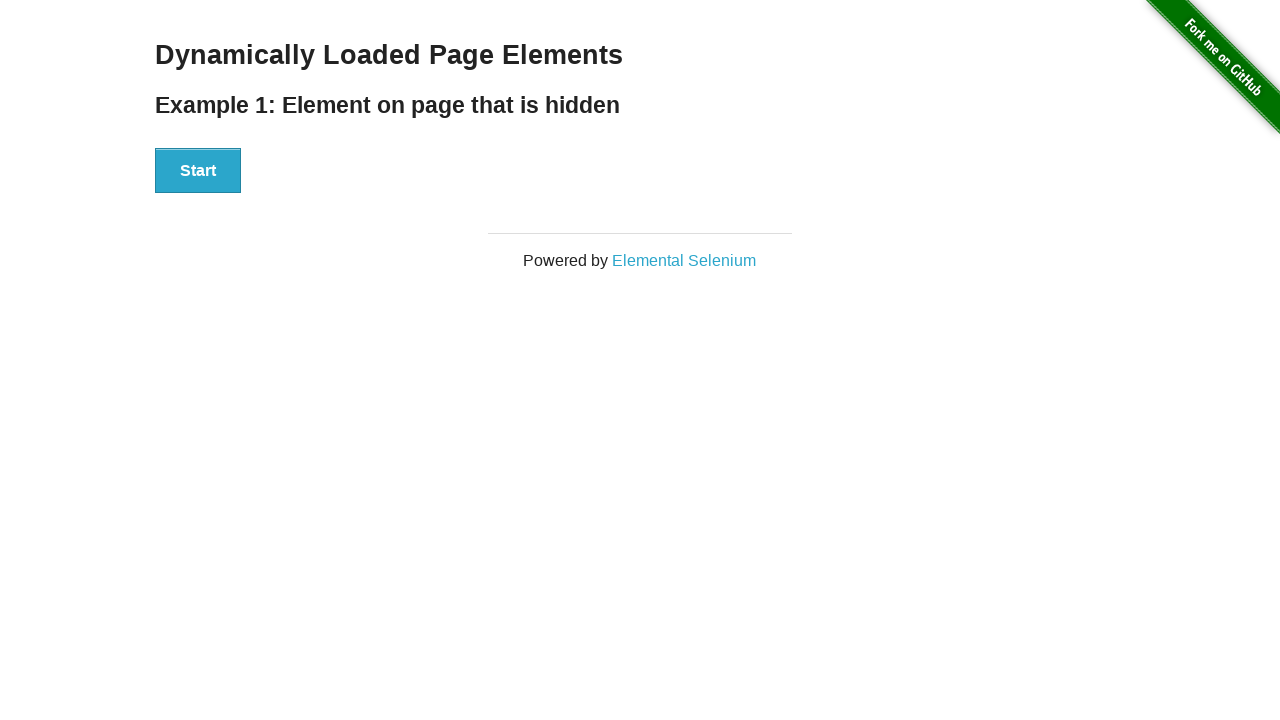

Clicked the 'Start' button to begin loading process at (198, 171) on xpath=//*[@id='start']/button
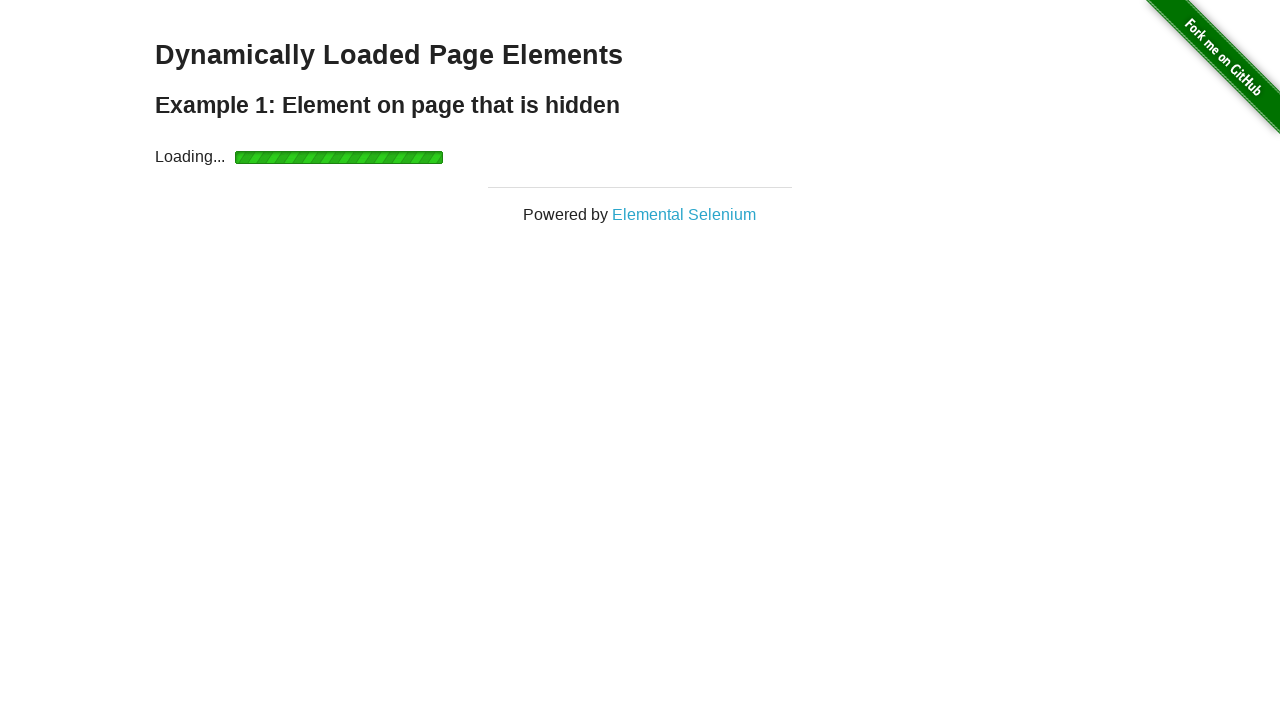

Verified that 'Hello World!' text appeared after loading completed
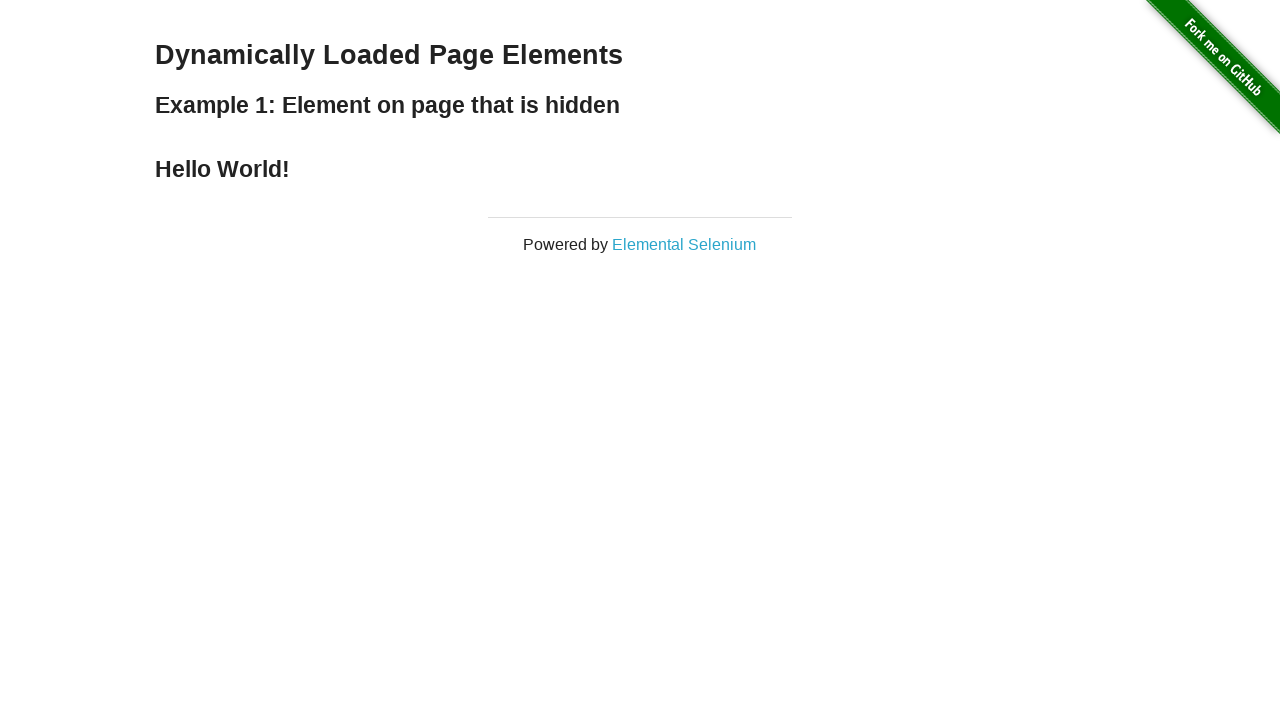

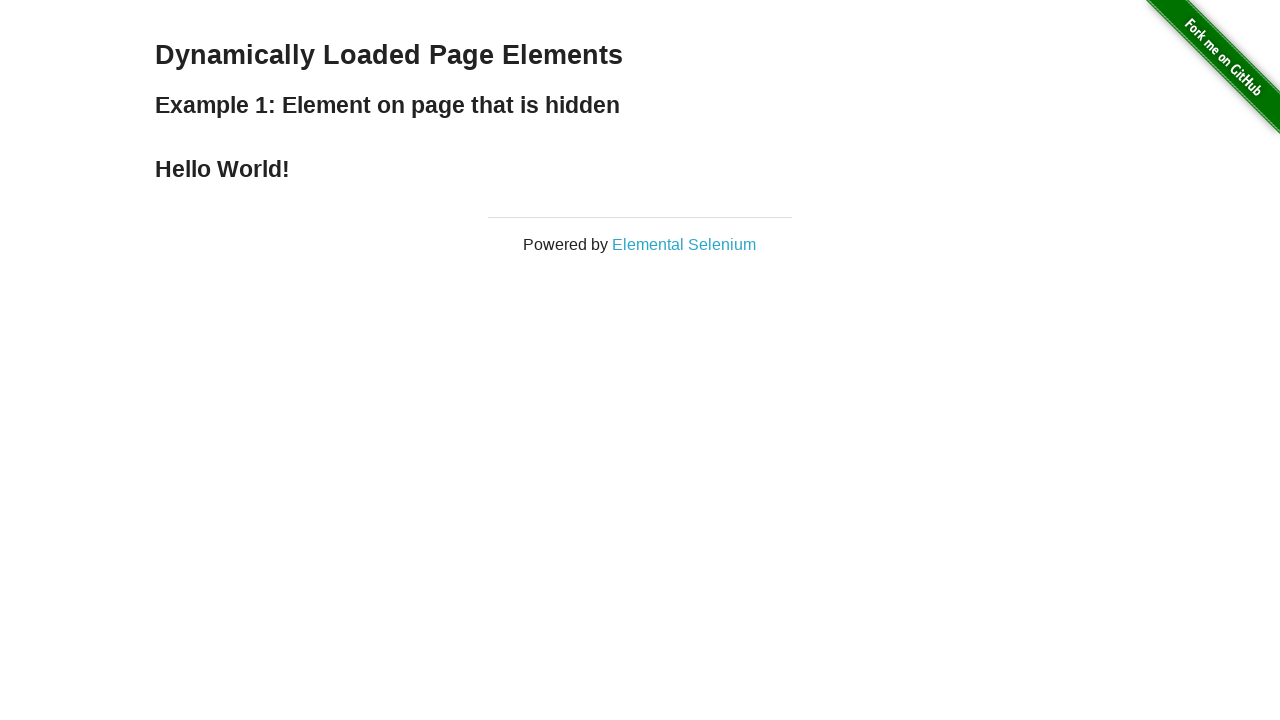